Tests that the complete all checkbox updates its state when individual items are completed or cleared

Starting URL: https://demo.playwright.dev/todomvc

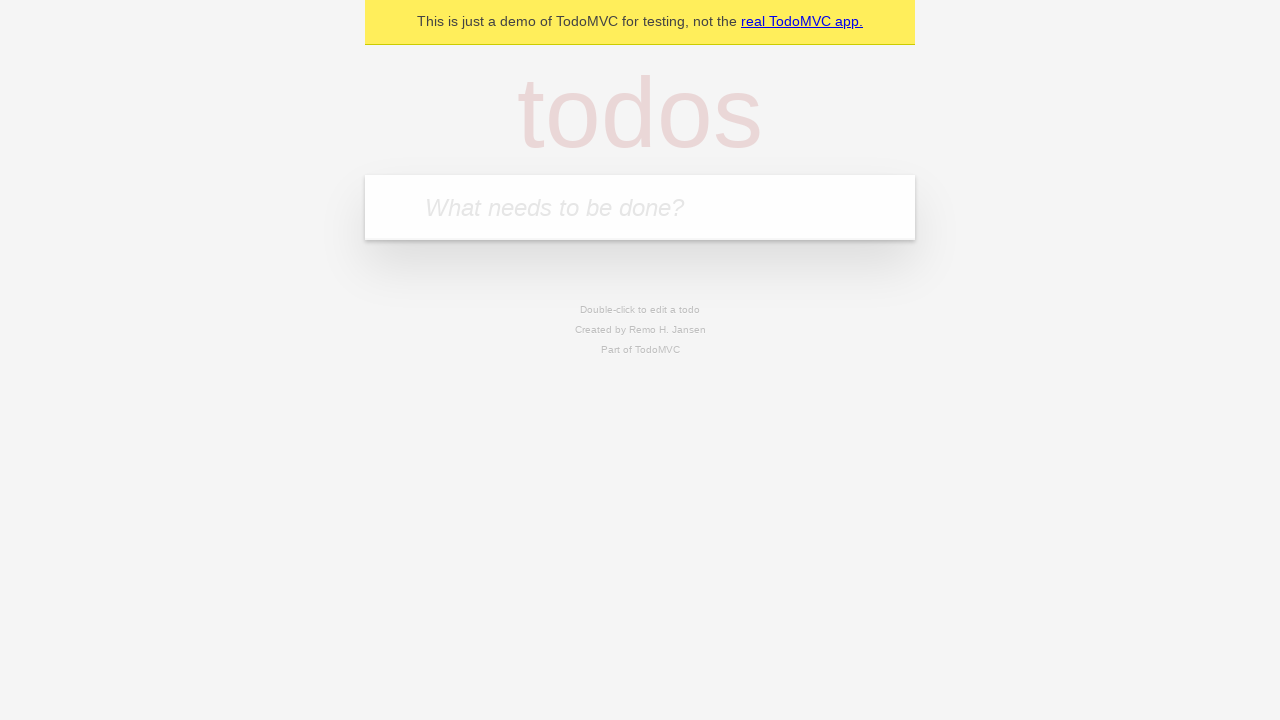

Filled todo input with 'buy some cheese' on internal:attr=[placeholder="What needs to be done?"i]
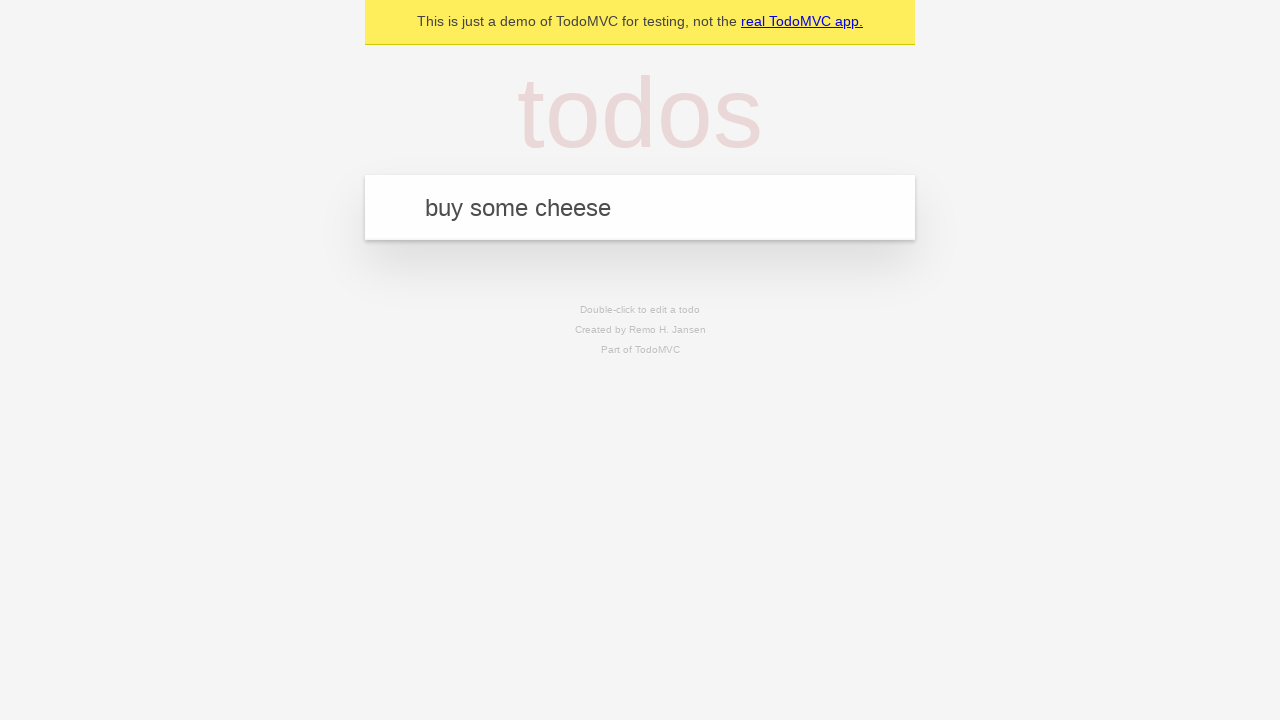

Pressed Enter to create todo 'buy some cheese' on internal:attr=[placeholder="What needs to be done?"i]
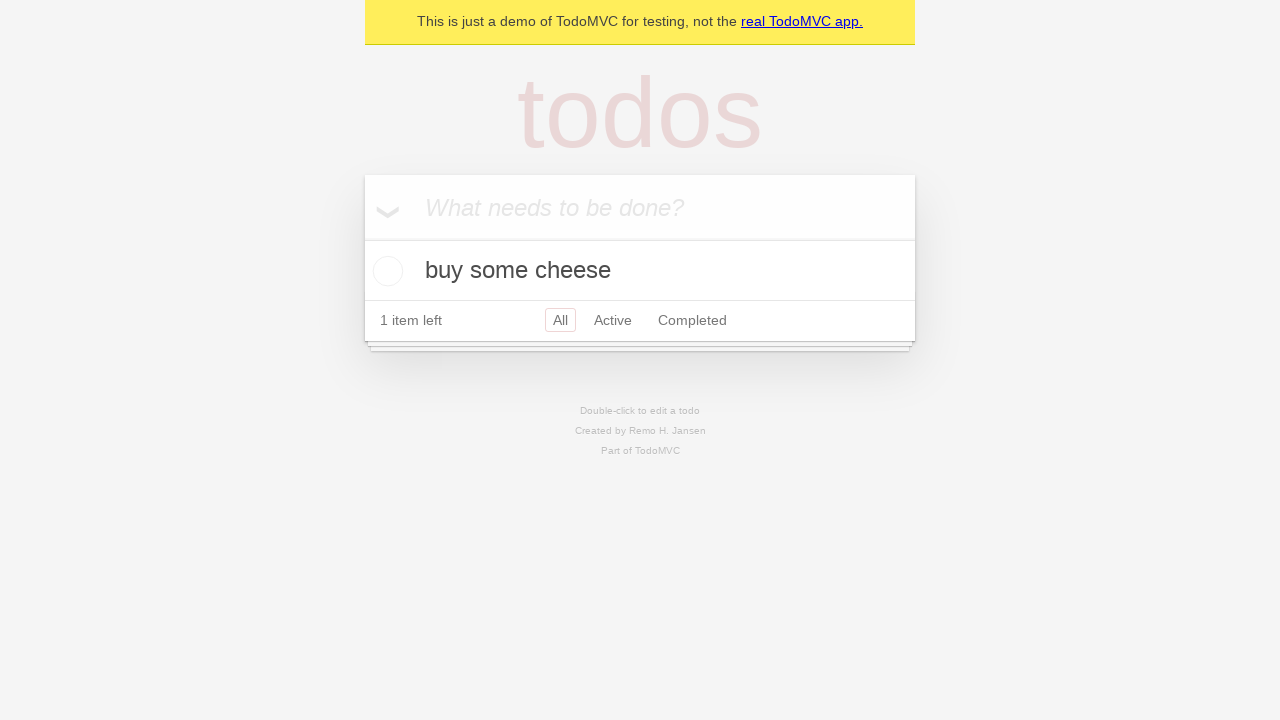

Filled todo input with 'feed the cat' on internal:attr=[placeholder="What needs to be done?"i]
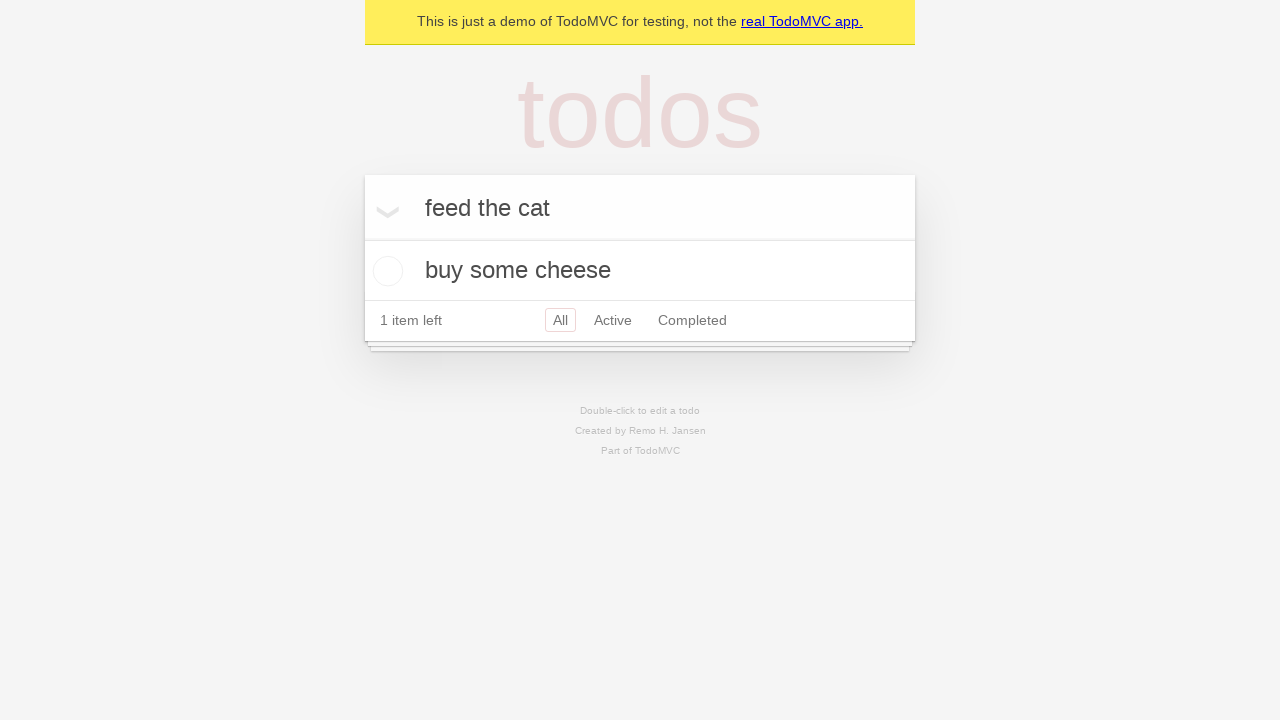

Pressed Enter to create todo 'feed the cat' on internal:attr=[placeholder="What needs to be done?"i]
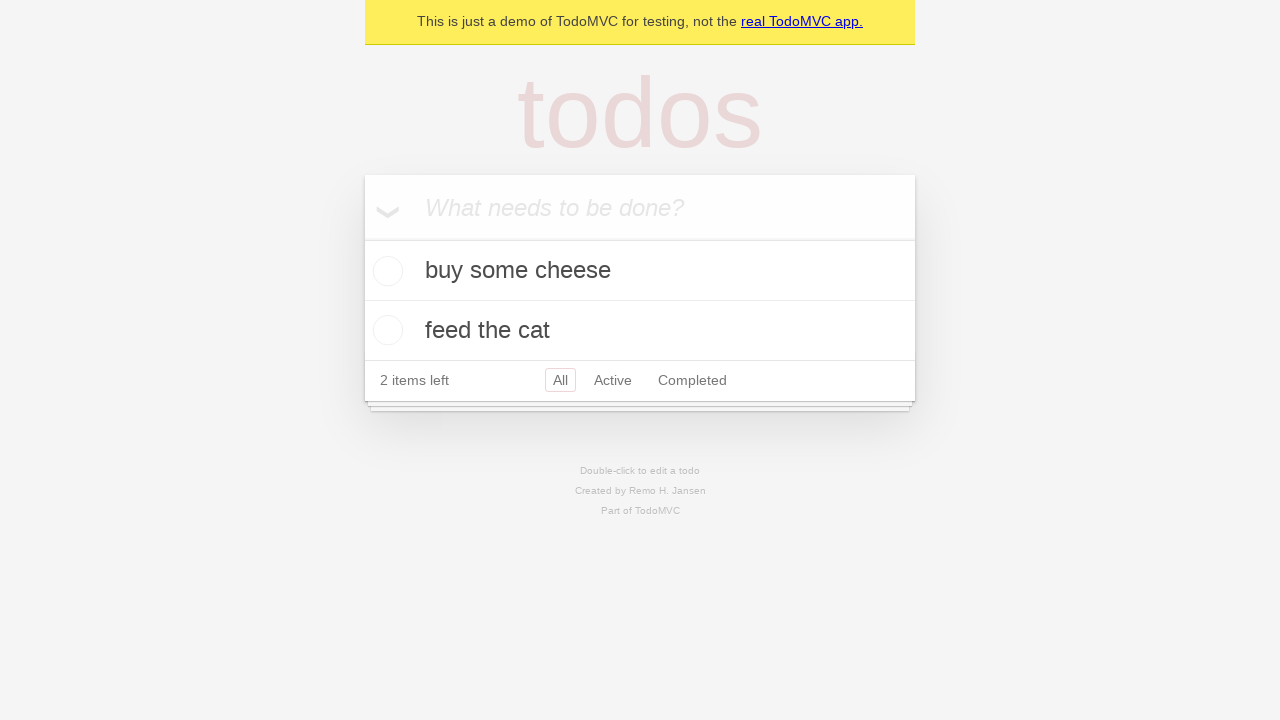

Filled todo input with 'book a doctors appointment' on internal:attr=[placeholder="What needs to be done?"i]
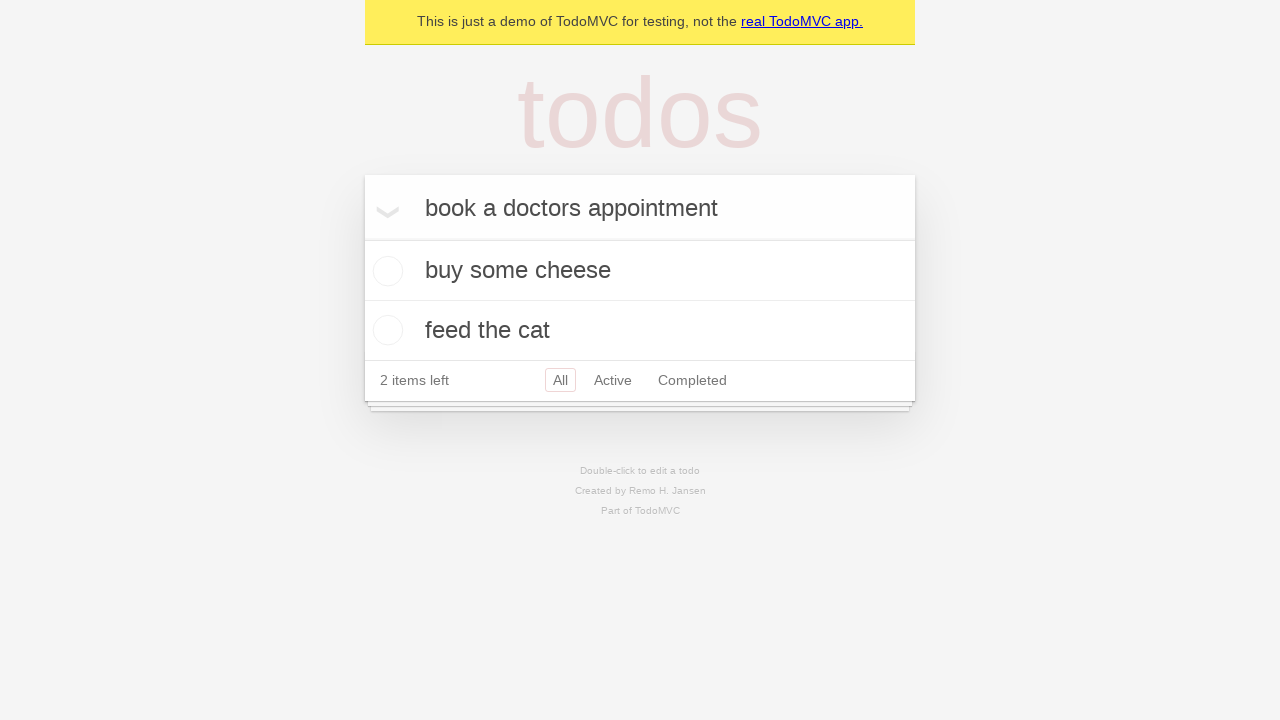

Pressed Enter to create todo 'book a doctors appointment' on internal:attr=[placeholder="What needs to be done?"i]
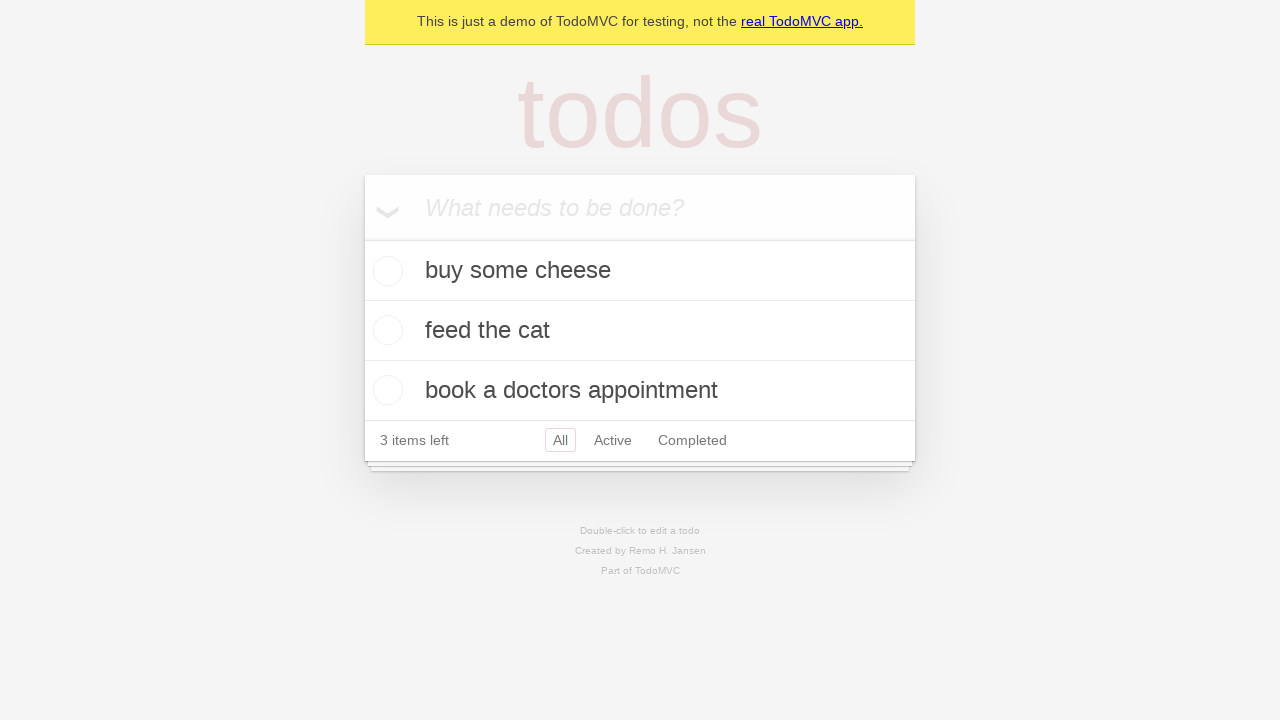

Checked the 'Mark all as complete' toggle checkbox at (362, 238) on internal:label="Mark all as complete"i
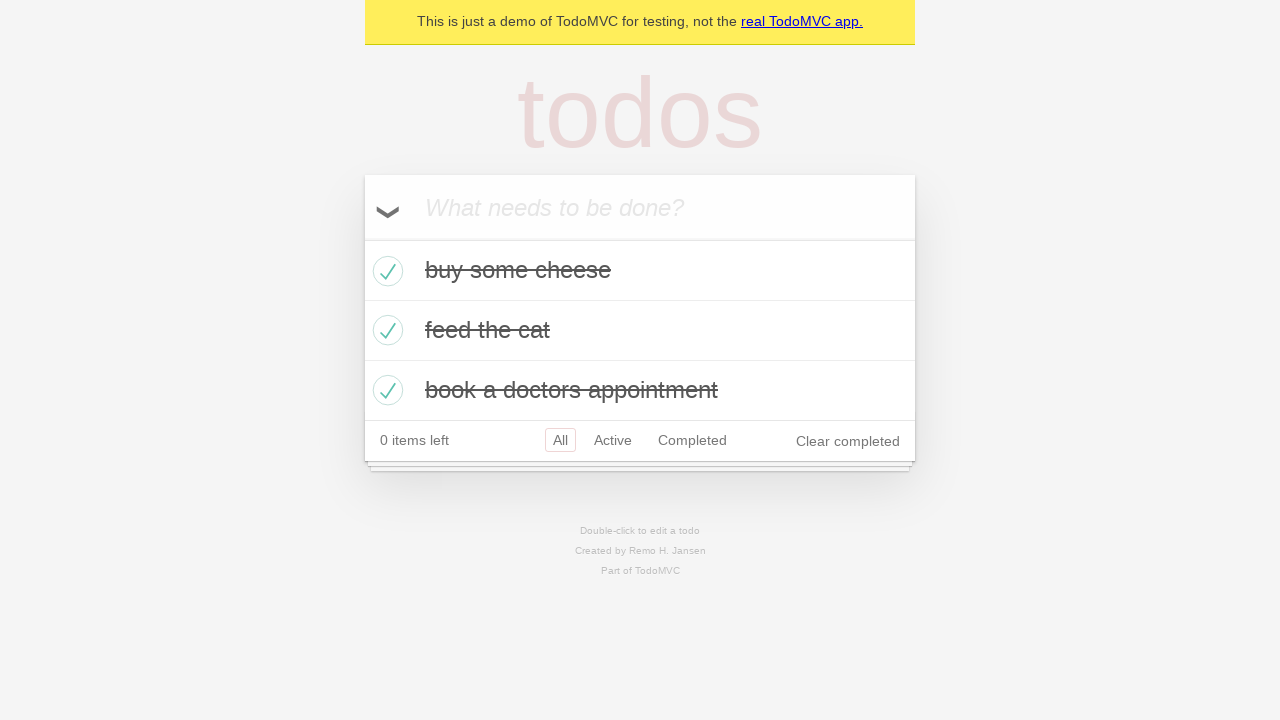

Unchecked the first todo item at (385, 271) on internal:testid=[data-testid="todo-item"s] >> nth=0 >> internal:role=checkbox
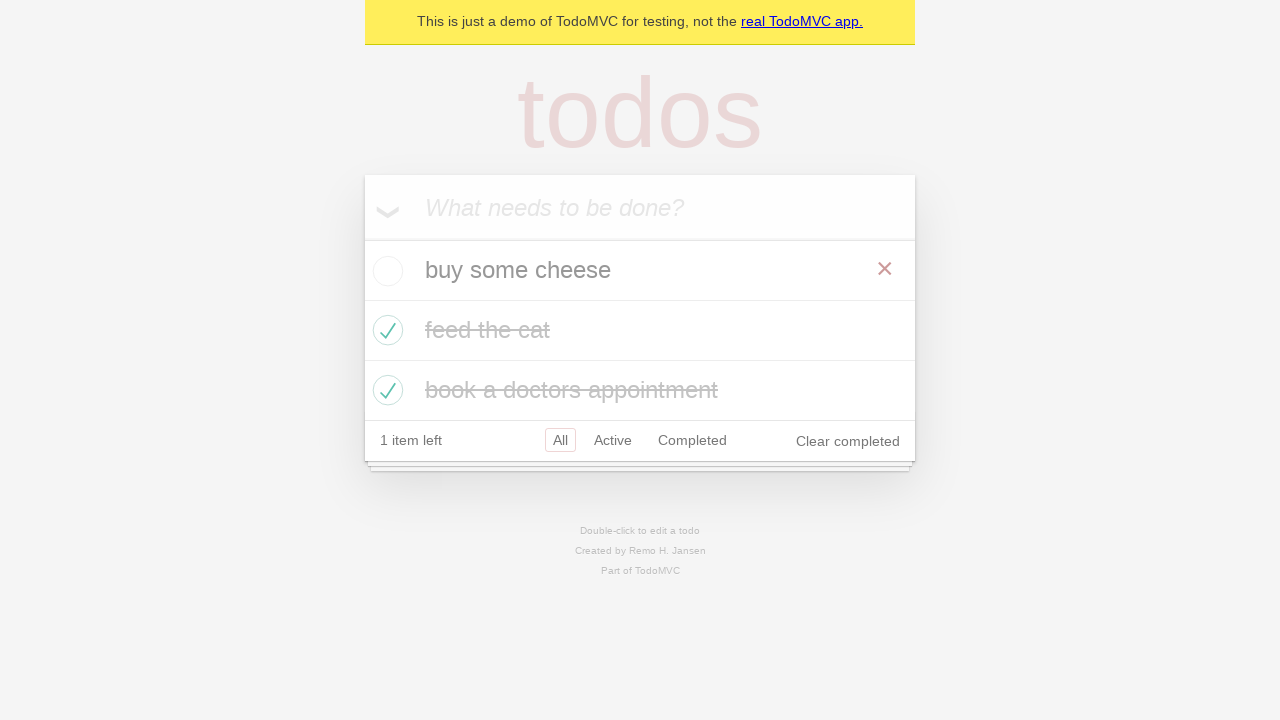

Checked the first todo item again at (385, 271) on internal:testid=[data-testid="todo-item"s] >> nth=0 >> internal:role=checkbox
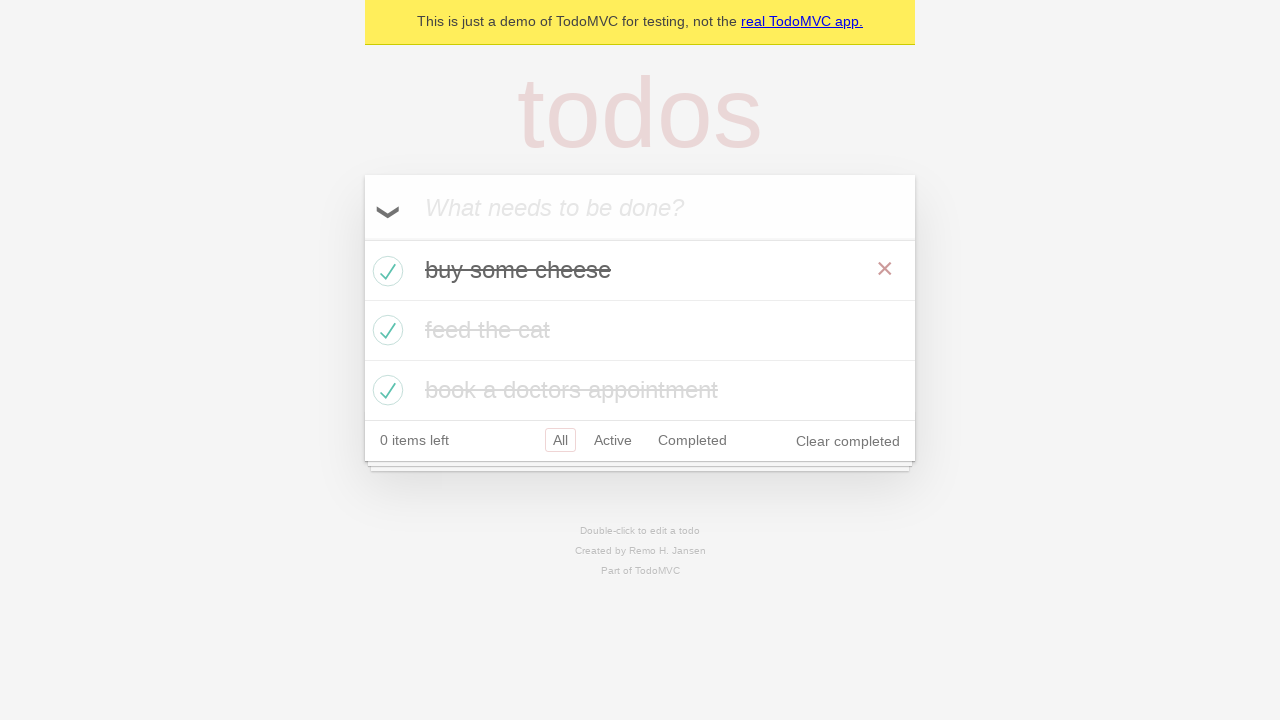

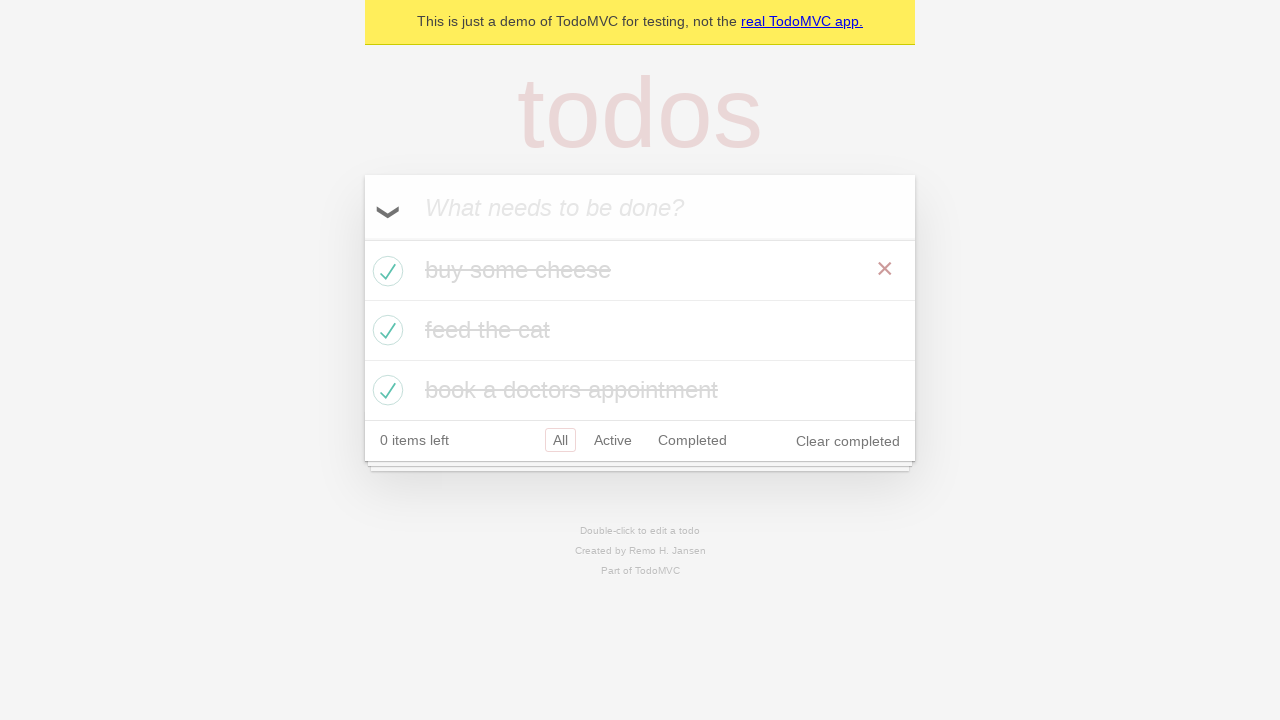